Tests Python.org search functionality by entering "pycon" in the search box and verifying results are returned

Starting URL: http://www.python.org

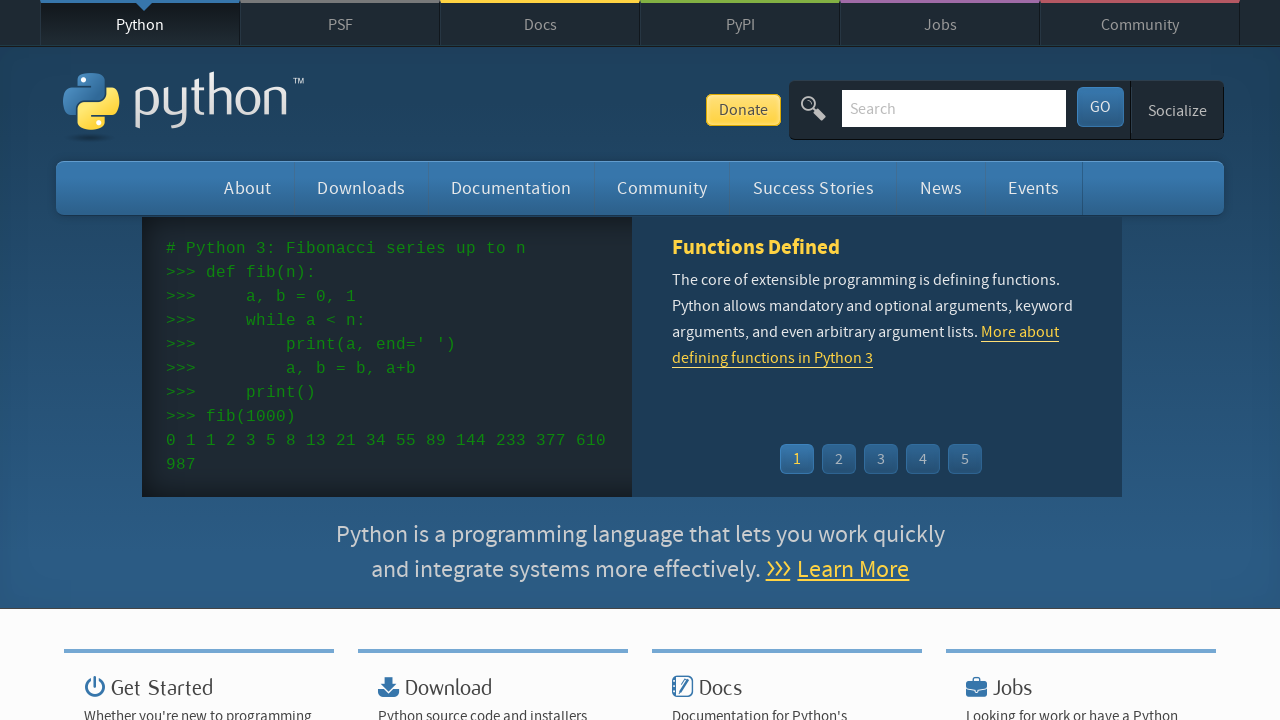

Verified 'Python' is in page title
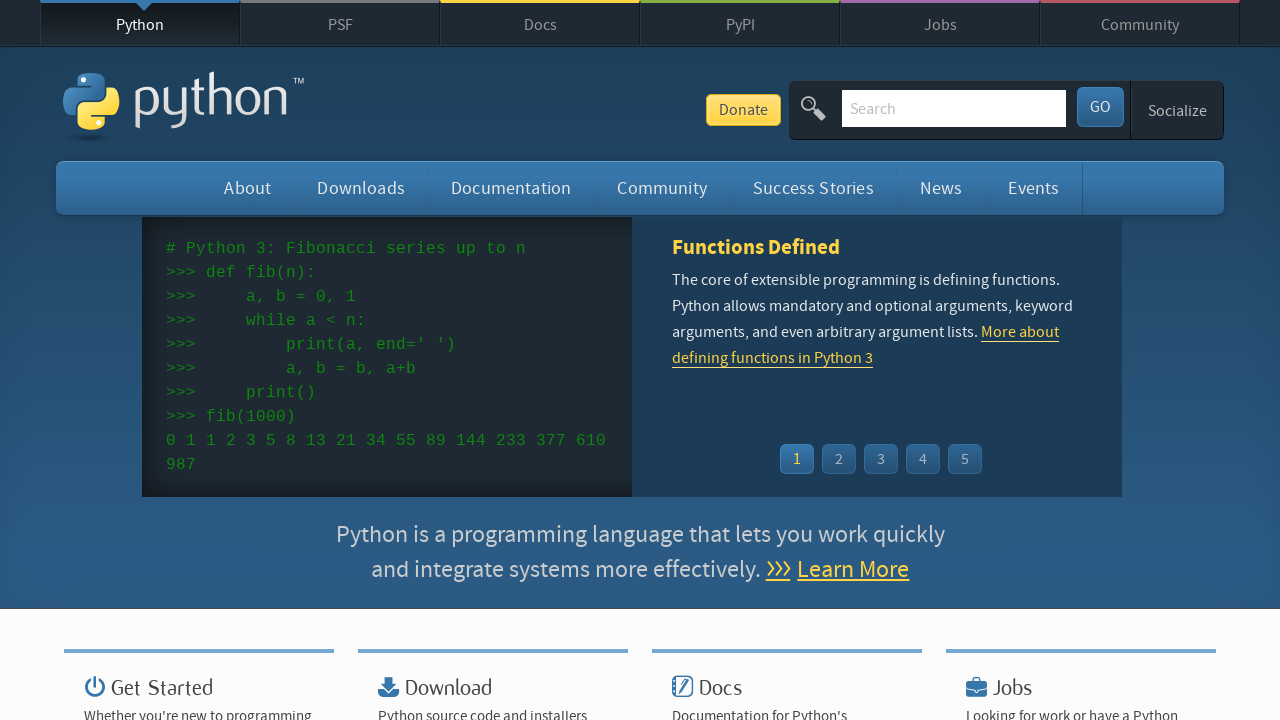

Located search input field
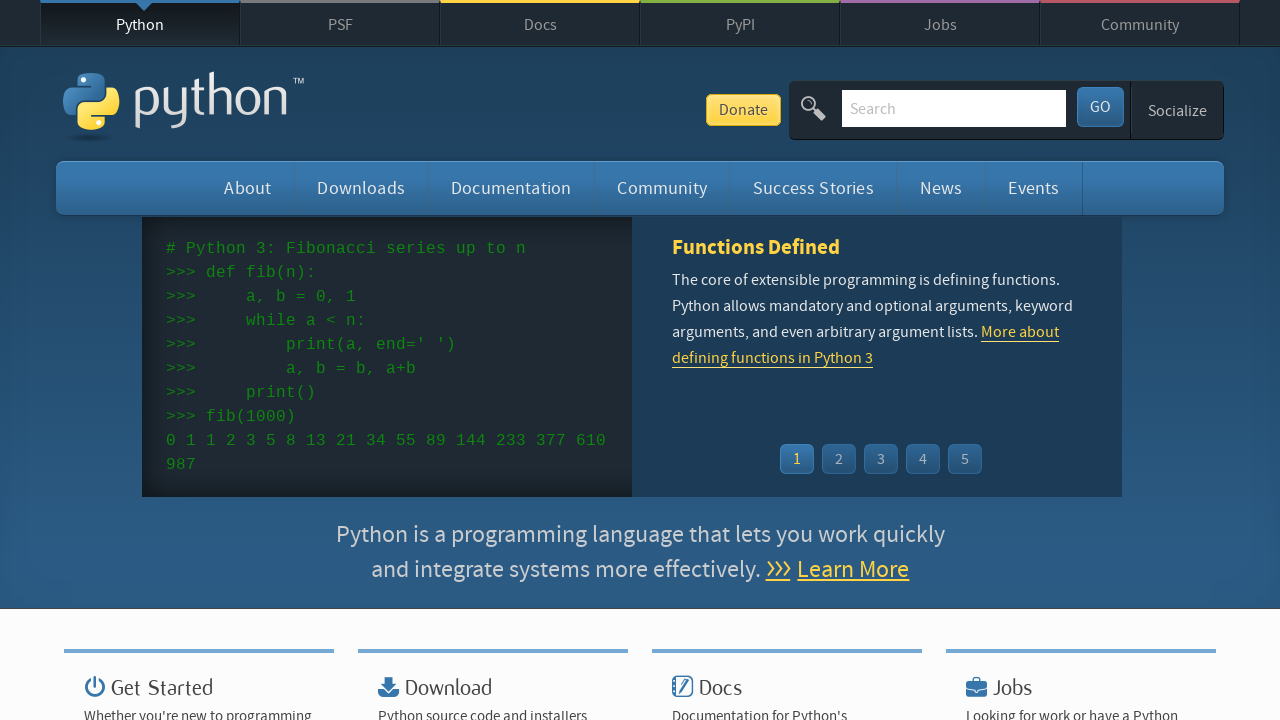

Cleared search input field on input[name='q']
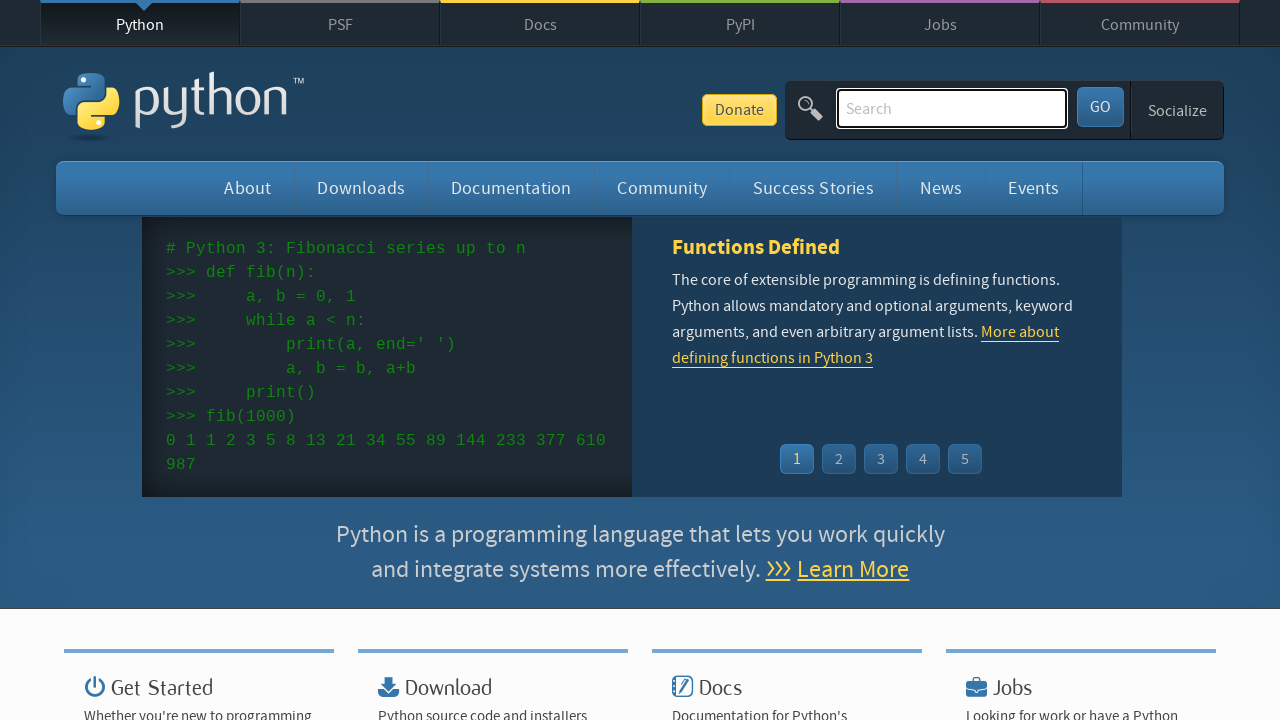

Filled search field with 'pycon' on input[name='q']
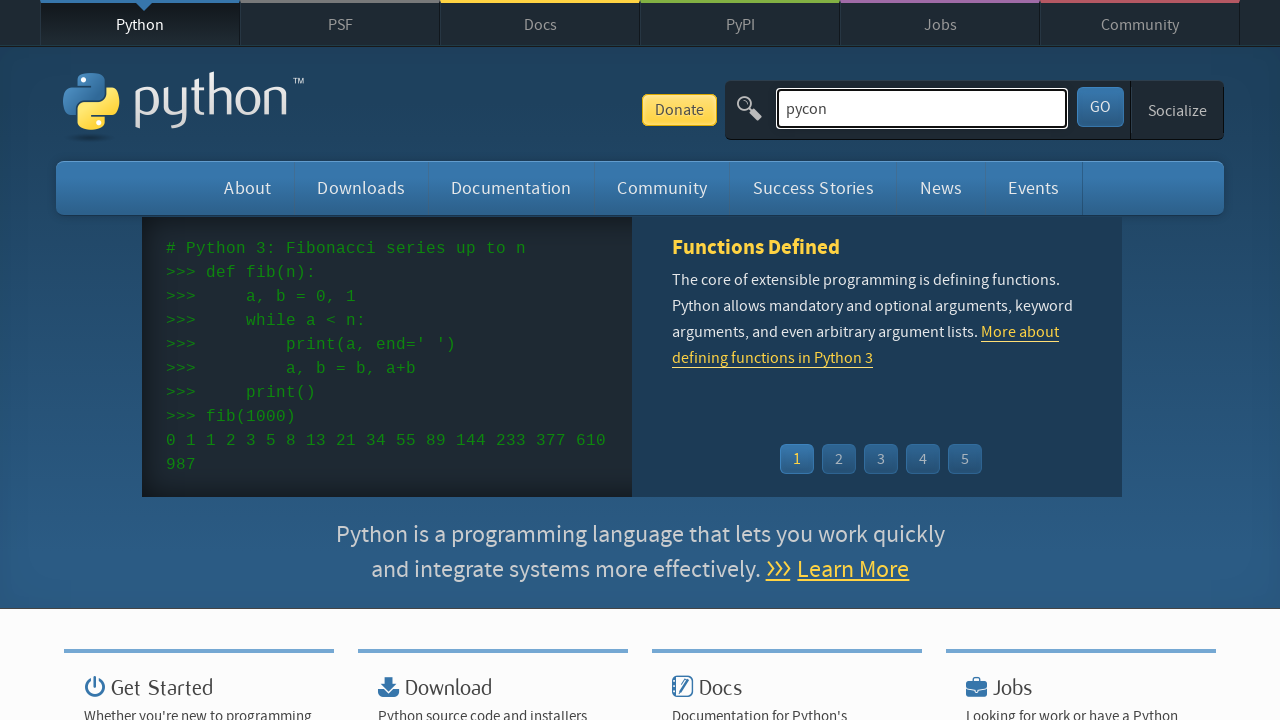

Pressed Enter to submit search query on input[name='q']
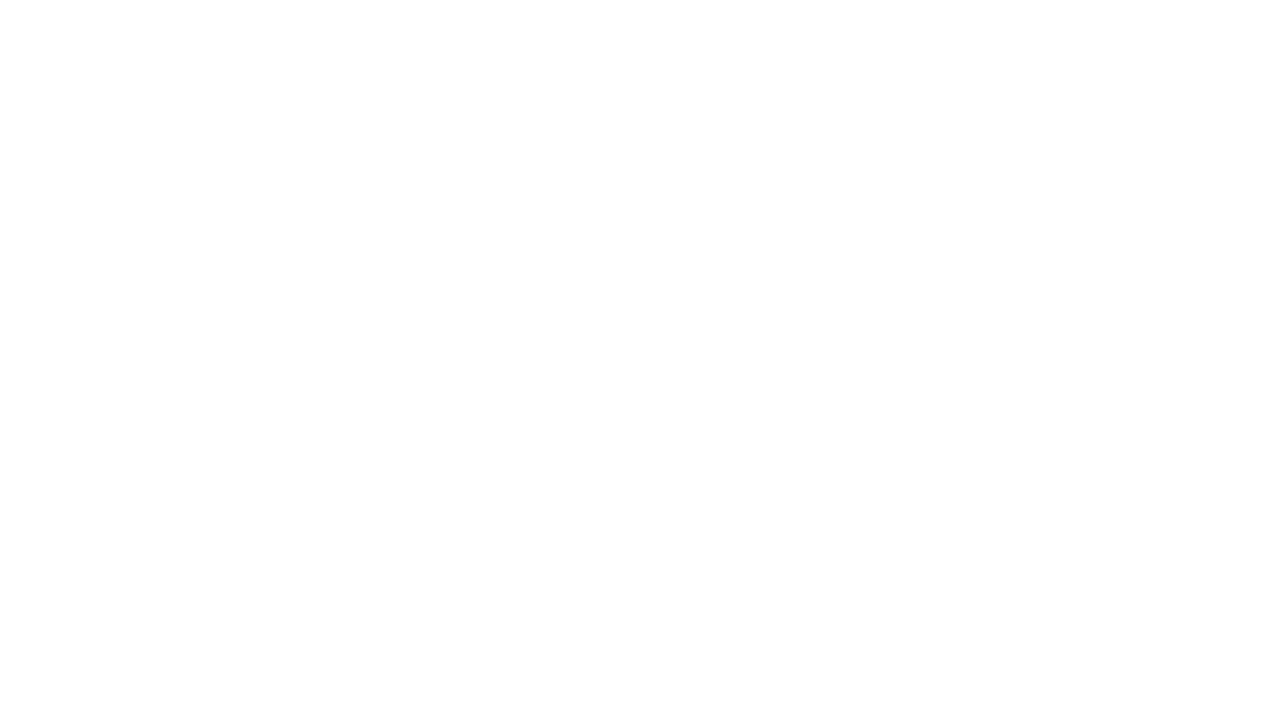

Waited for network idle - results page loaded
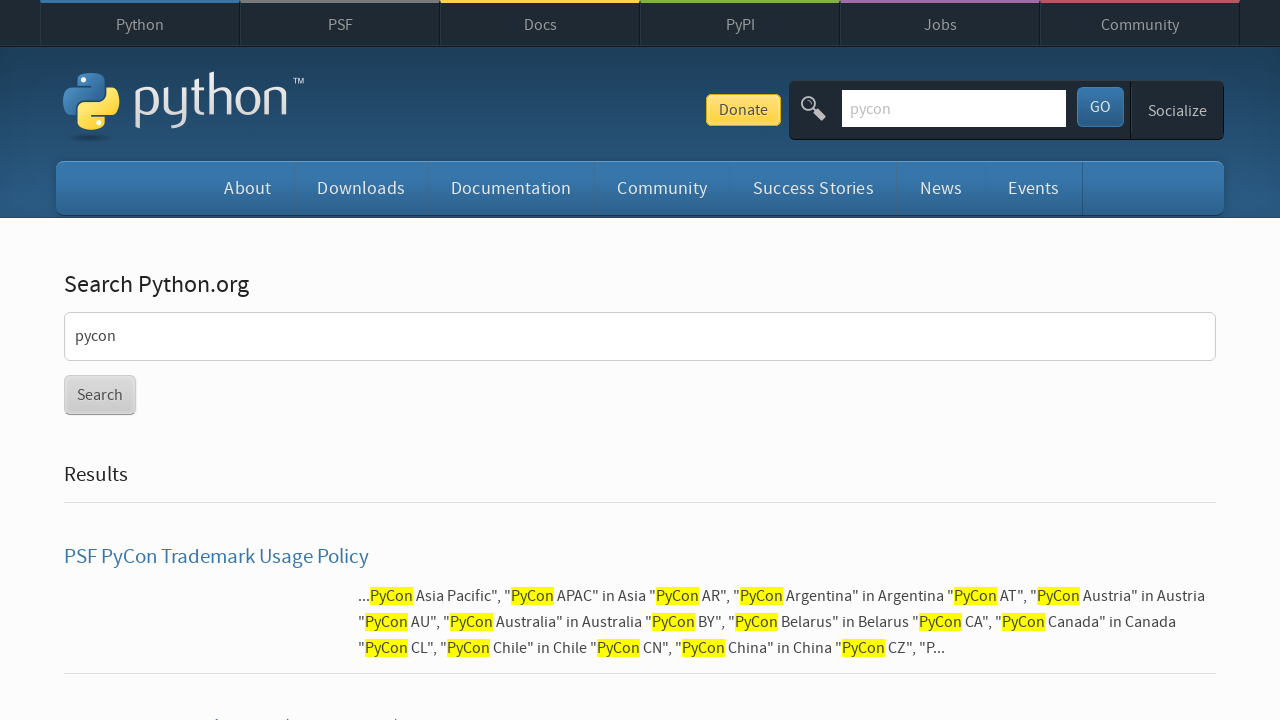

Verified search results were returned for 'pycon'
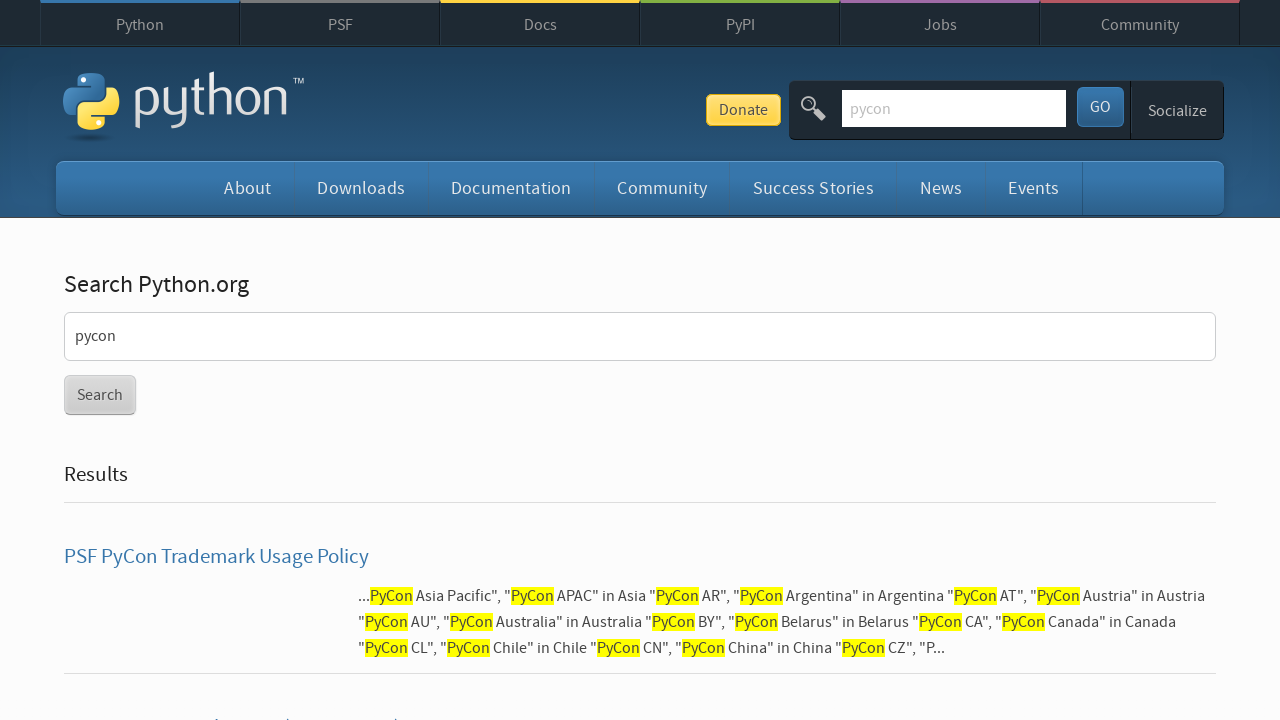

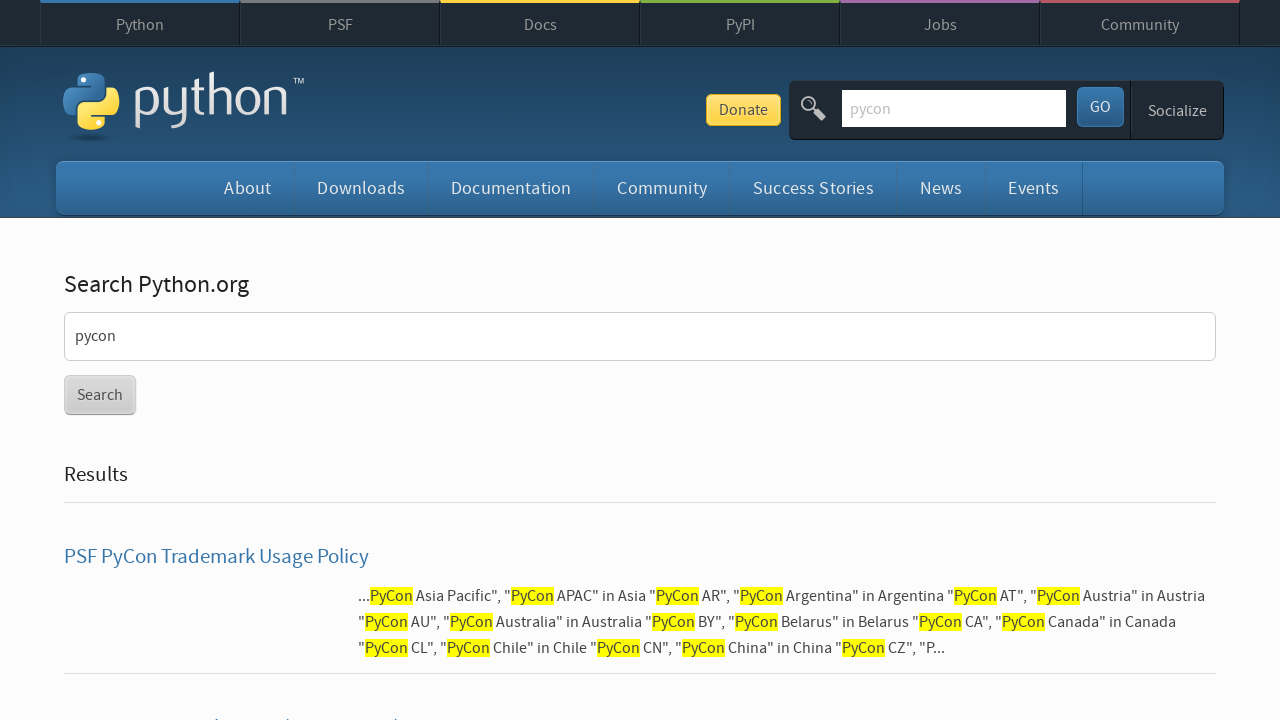